Checks that the homepage does not have a robots noindex meta tag that would prevent search engine indexing.

Starting URL: https://www.netlify.com/

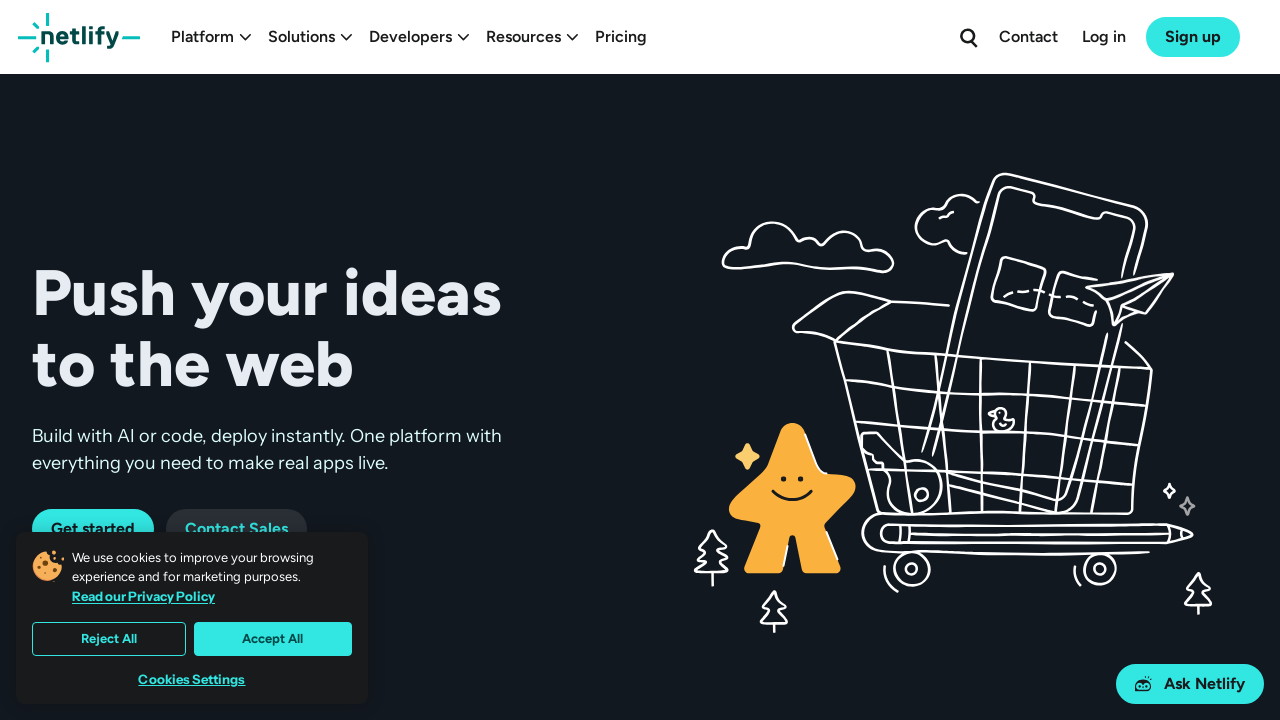

Waited for homepage to load (domcontentloaded)
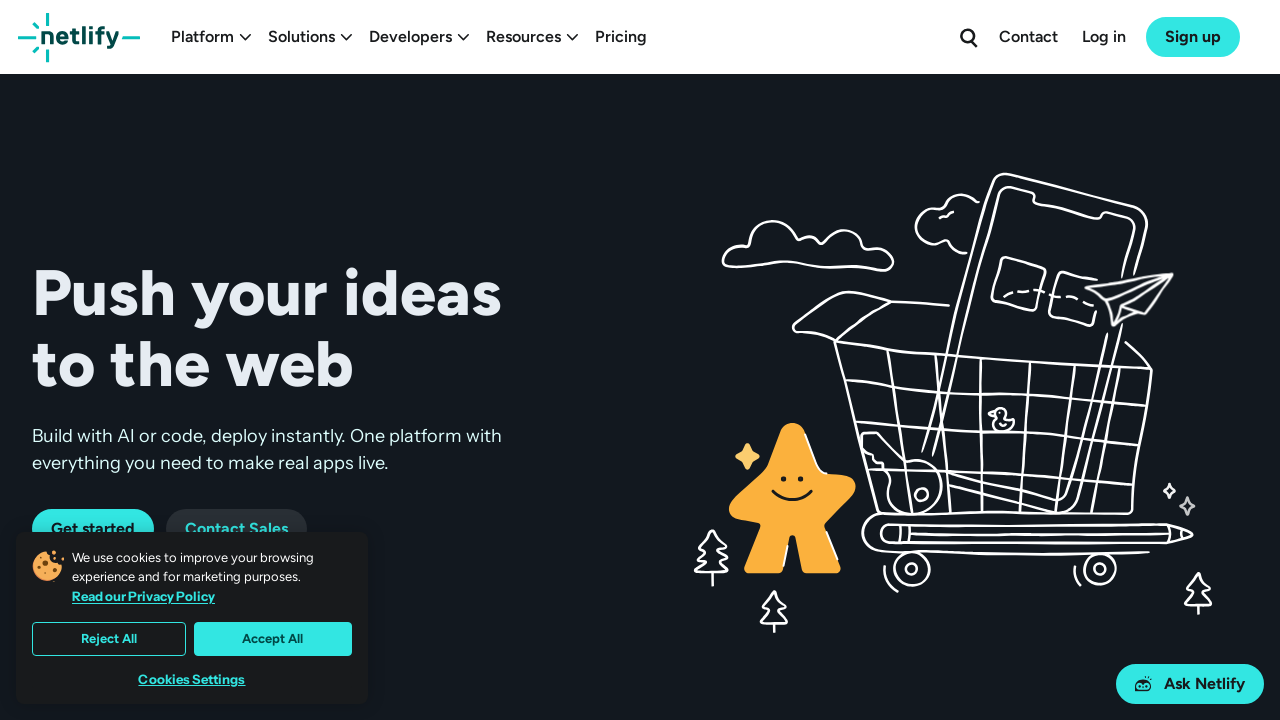

Located robots noindex meta tag selector
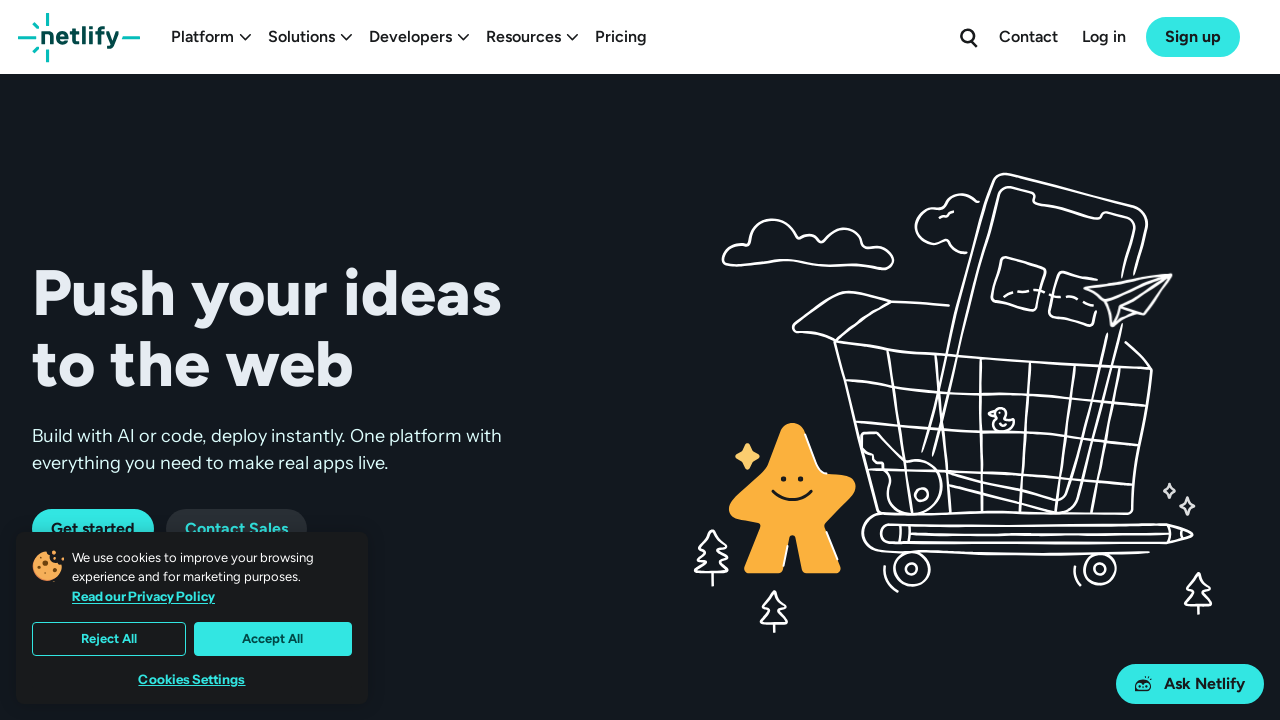

Verified that noindex meta tag is absent from homepage
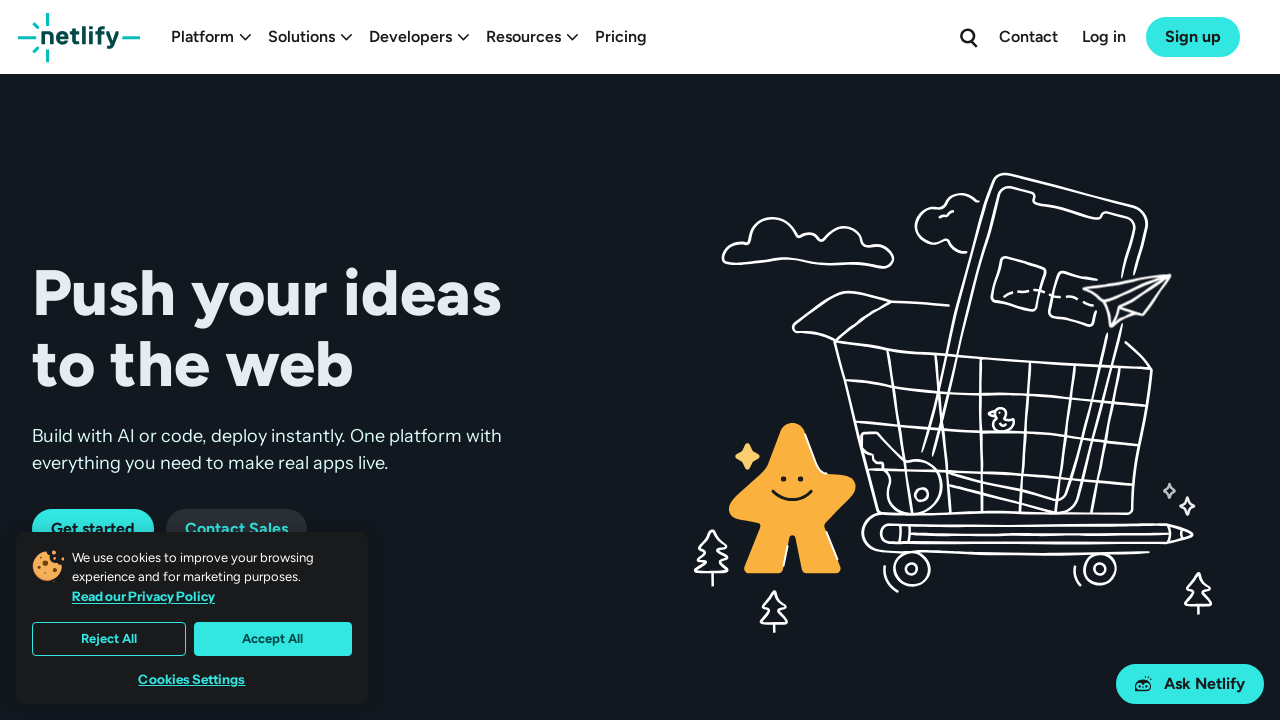

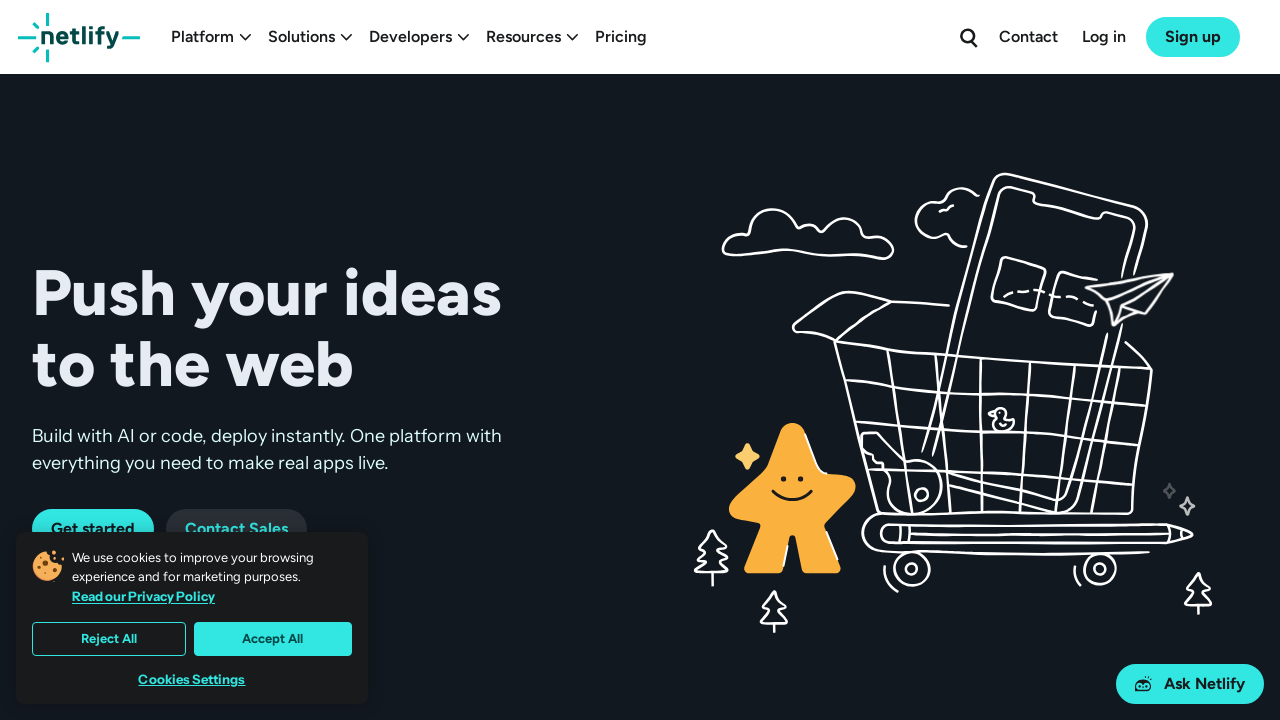